Tests form interactions on an automation practice page by clicking a checkbox, selecting the corresponding option in a dropdown, entering text in an input field, and validating an alert message contains the expected text.

Starting URL: https://rahulshettyacademy.com/AutomationPractice/

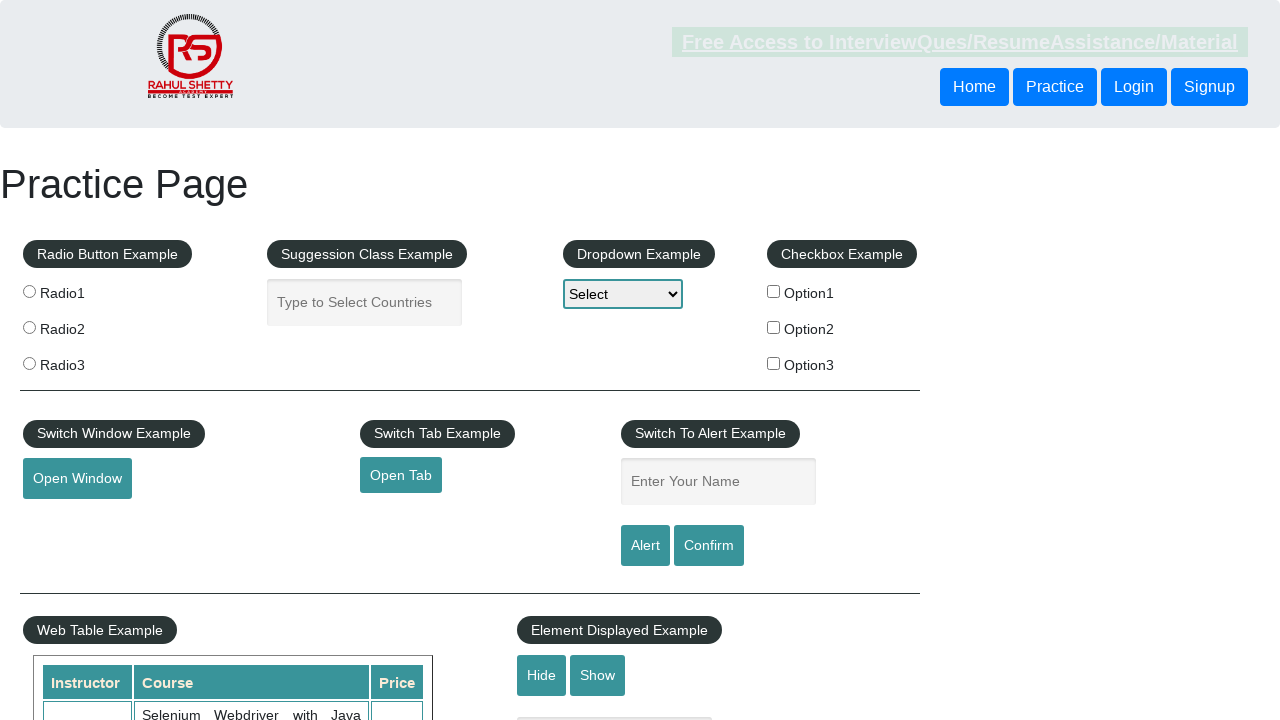

Clicked Option2 checkbox at (774, 327) on xpath=//div[@id='checkbox-example']/fieldset/label[2]/input
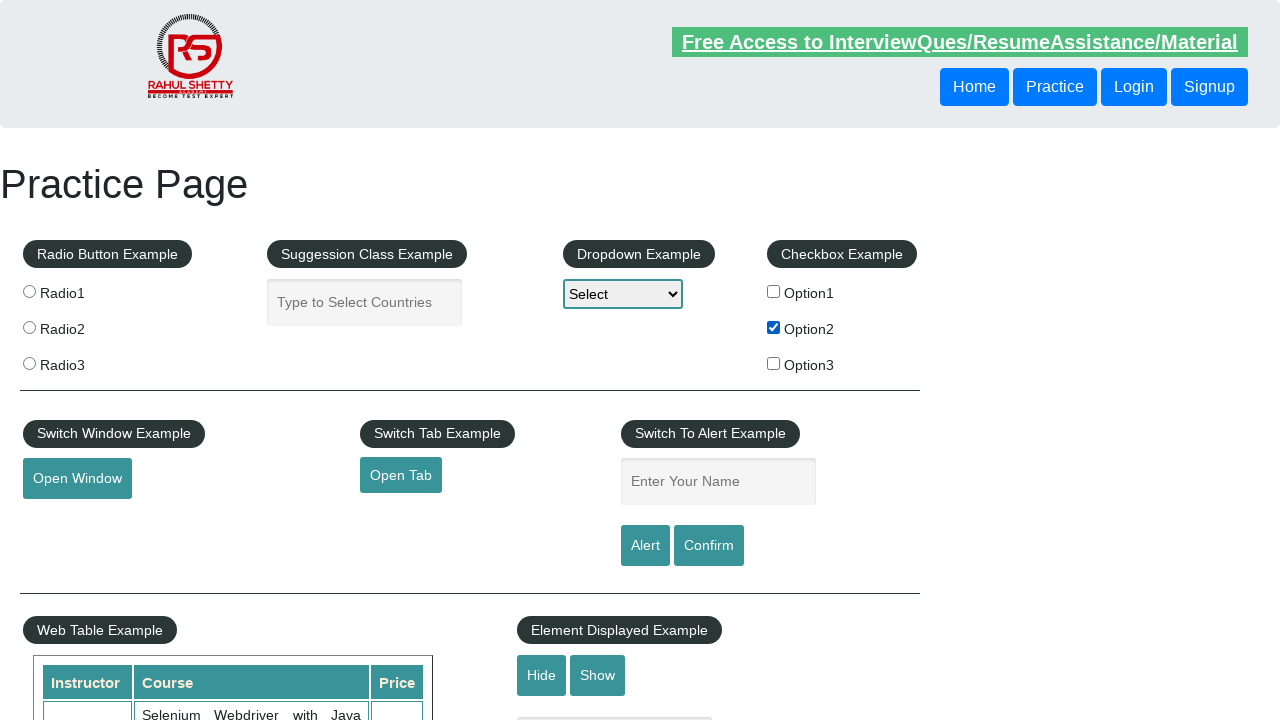

Retrieved checkbox label text: Option2
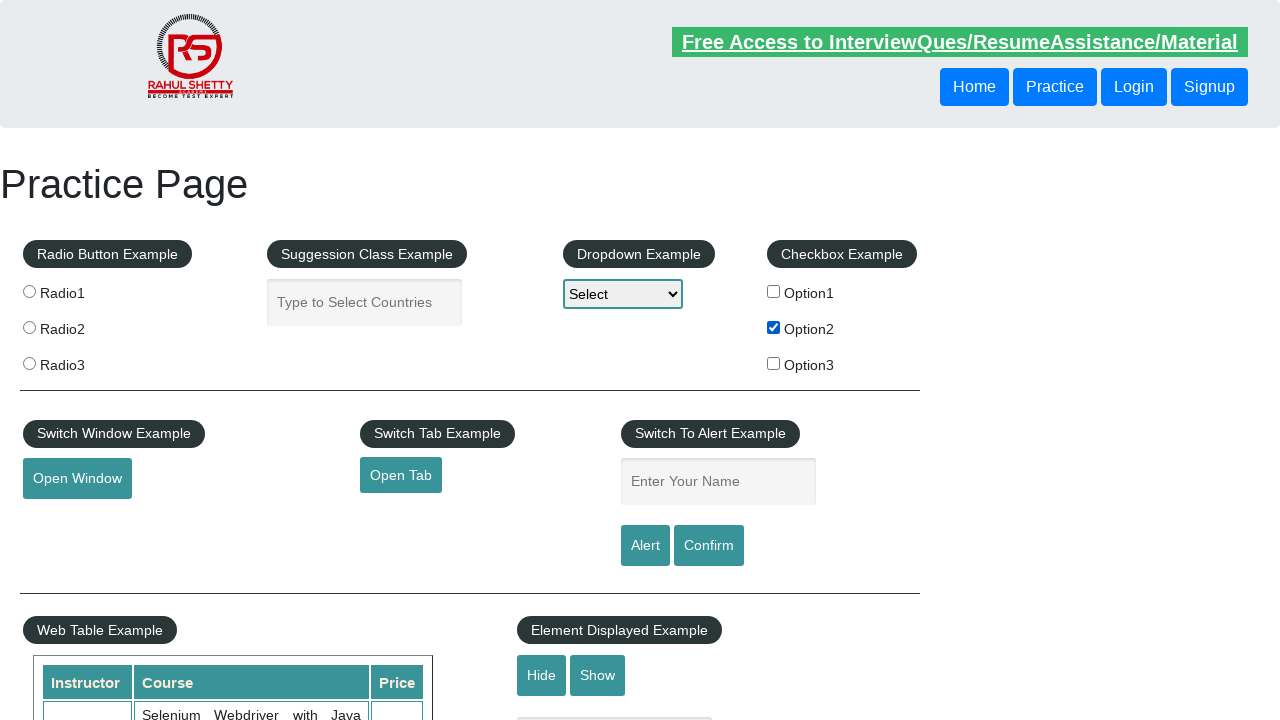

Selected 'Option2' in dropdown on #dropdown-class-example
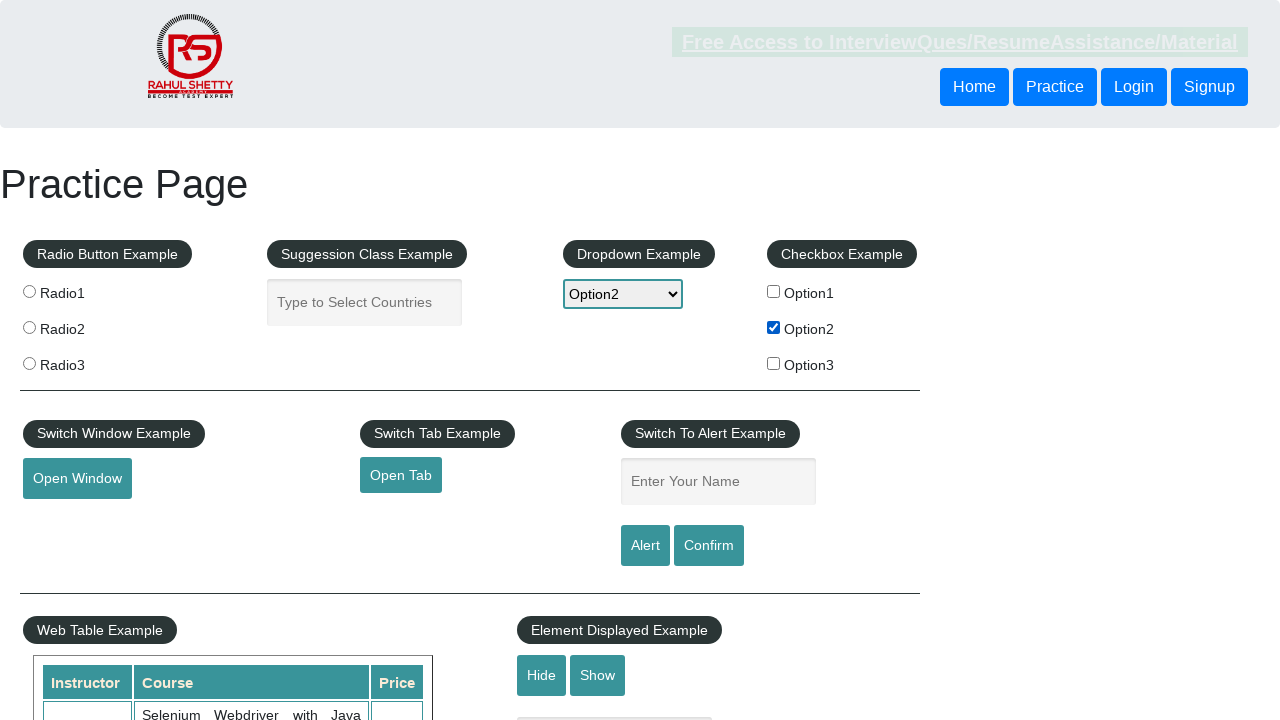

Filled name input field with 'Option2' on input[name='enter-name']
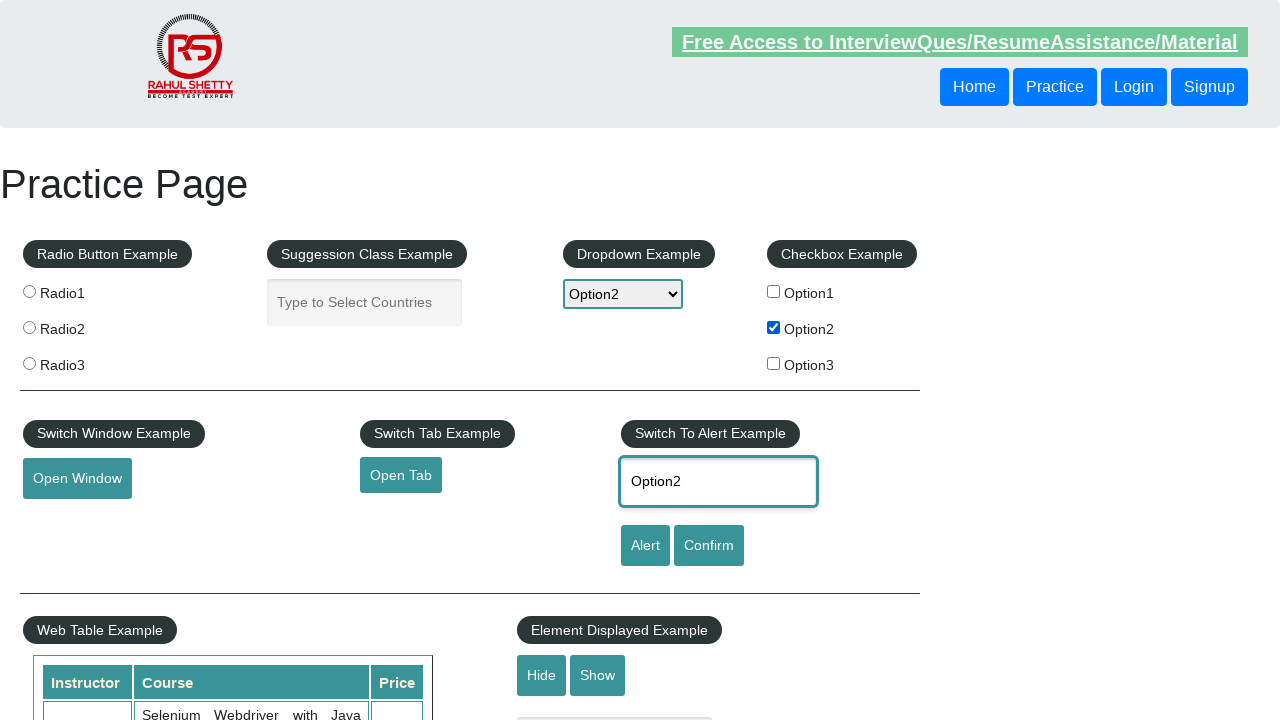

Set up dialog handler to accept alerts
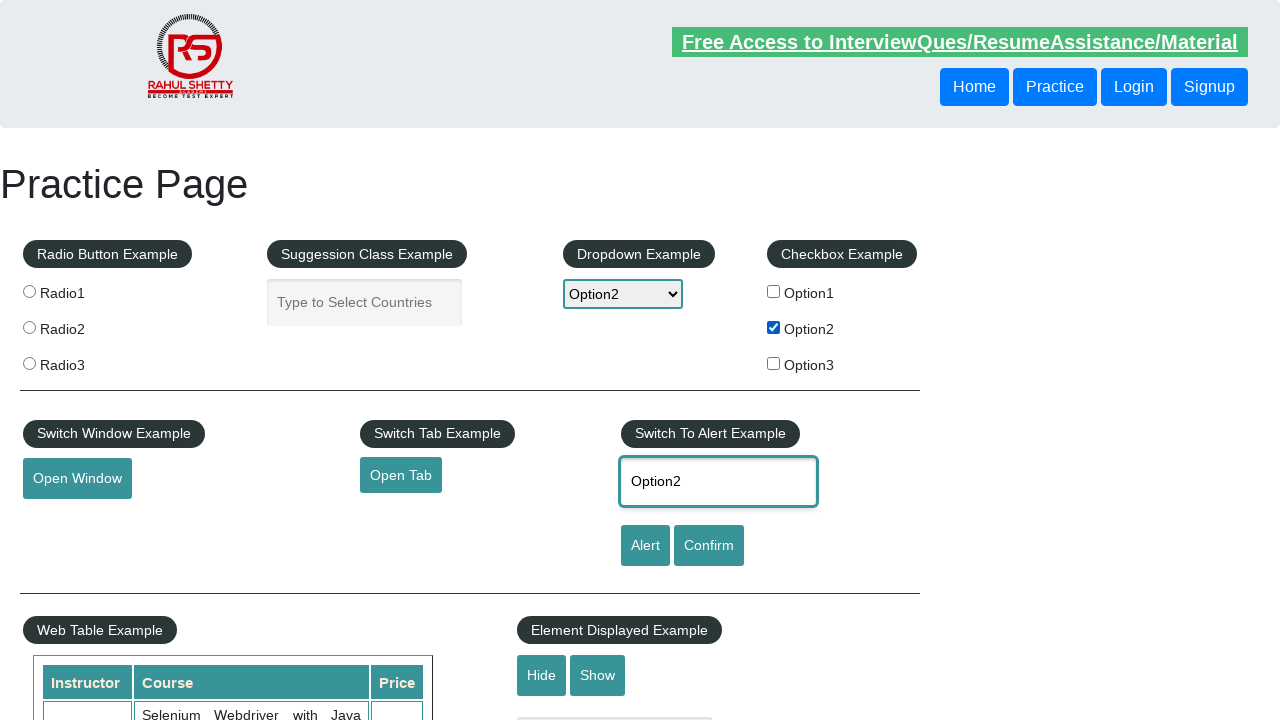

Clicked alert button at (645, 546) on #alertbtn
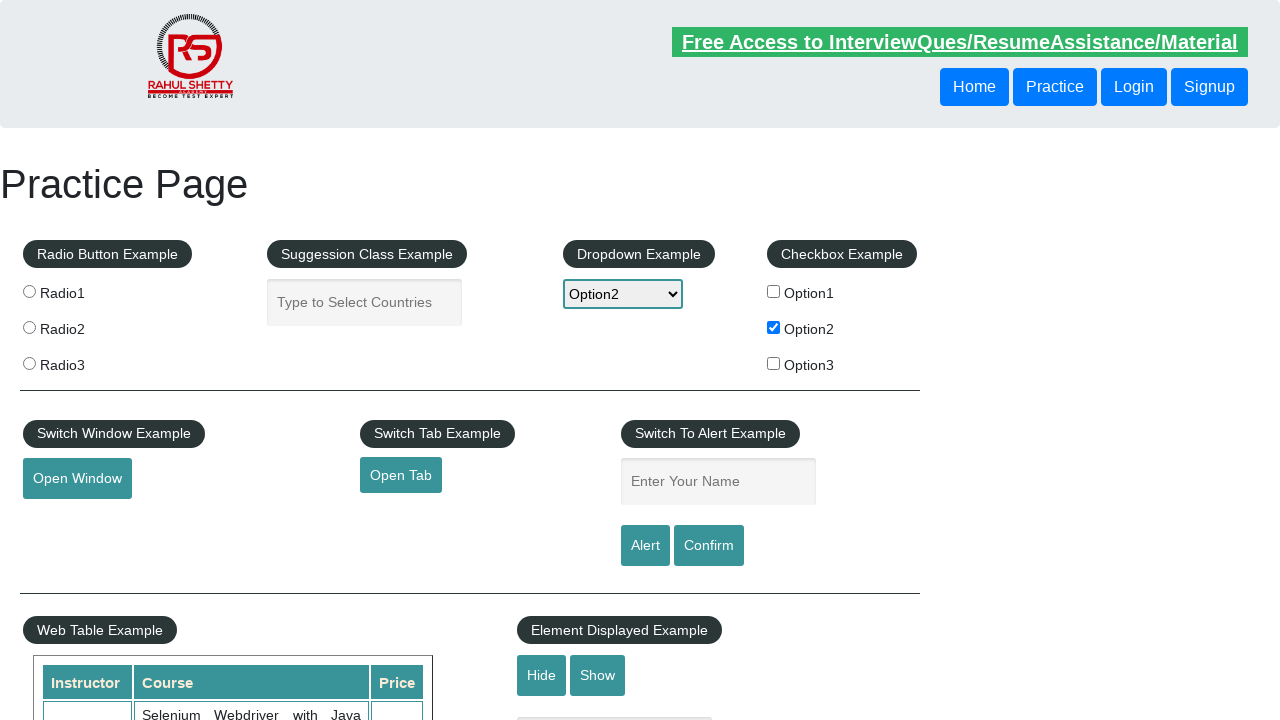

Waited 500ms for alert to be processed
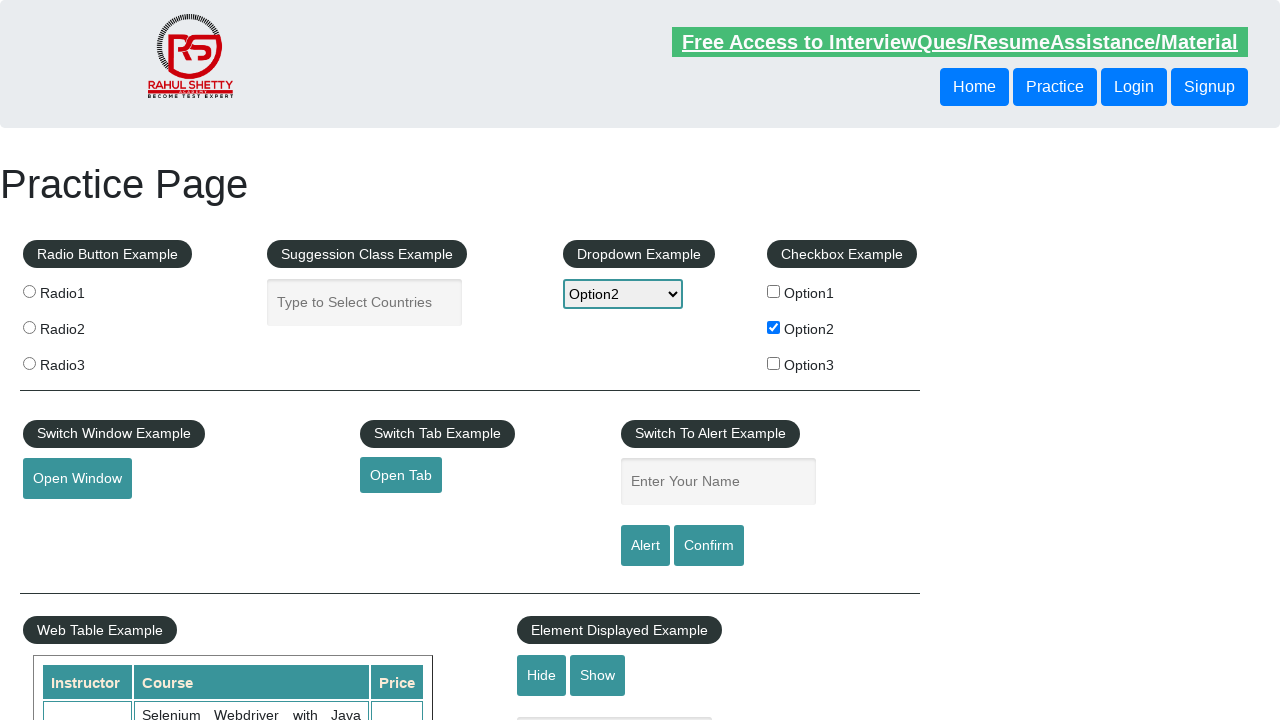

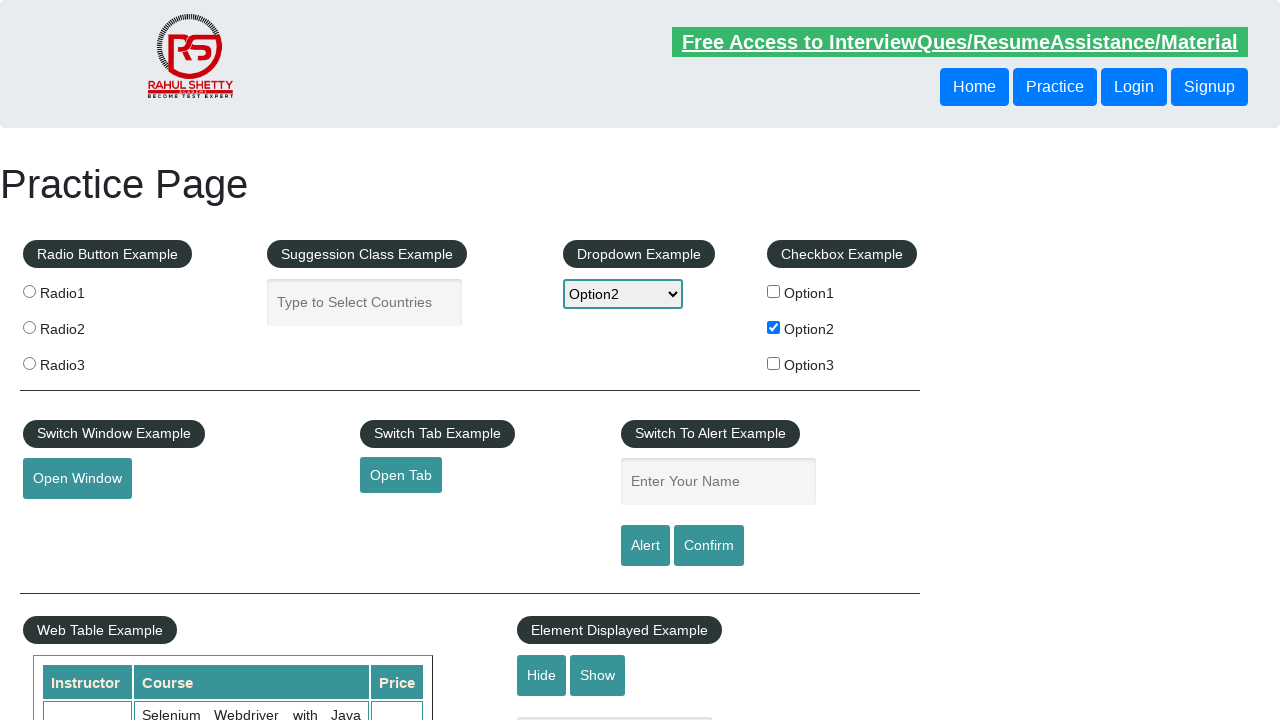